Navigates to the Selenium Playground page and clicks on the Simple Form Demo link

Starting URL: https://www.lambdatest.com/selenium-playground/

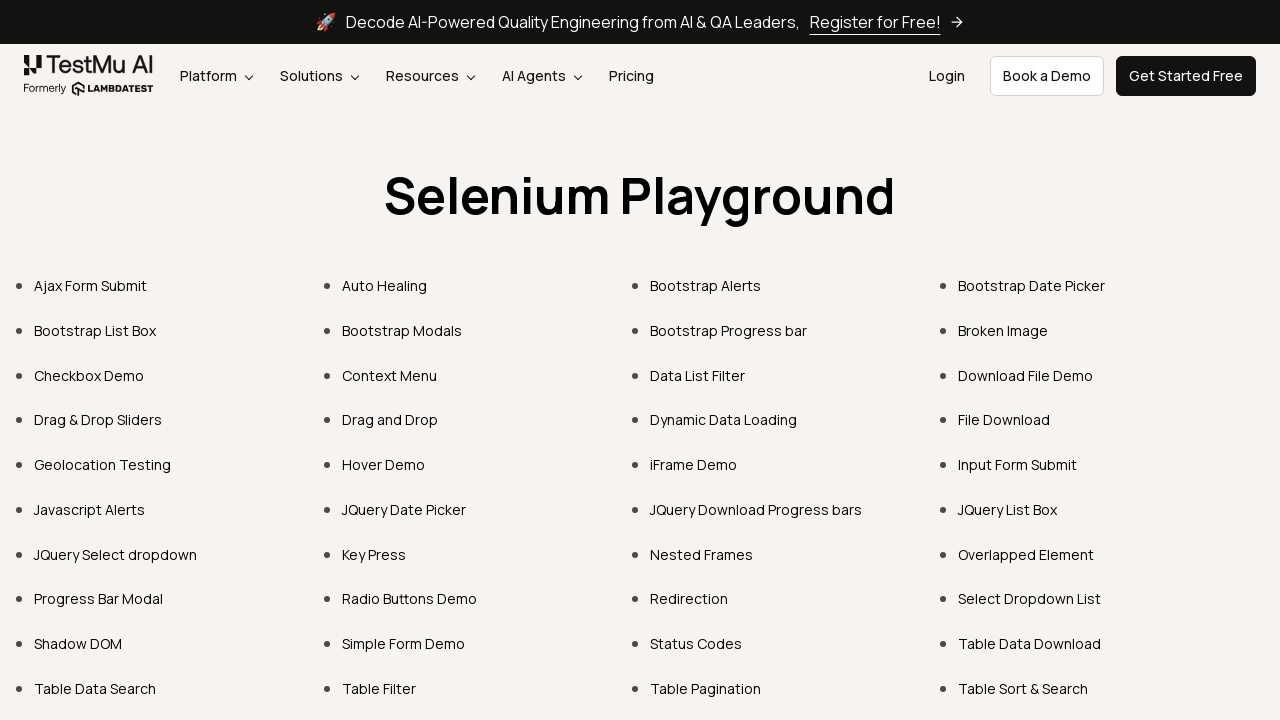

Navigated to Selenium Playground page
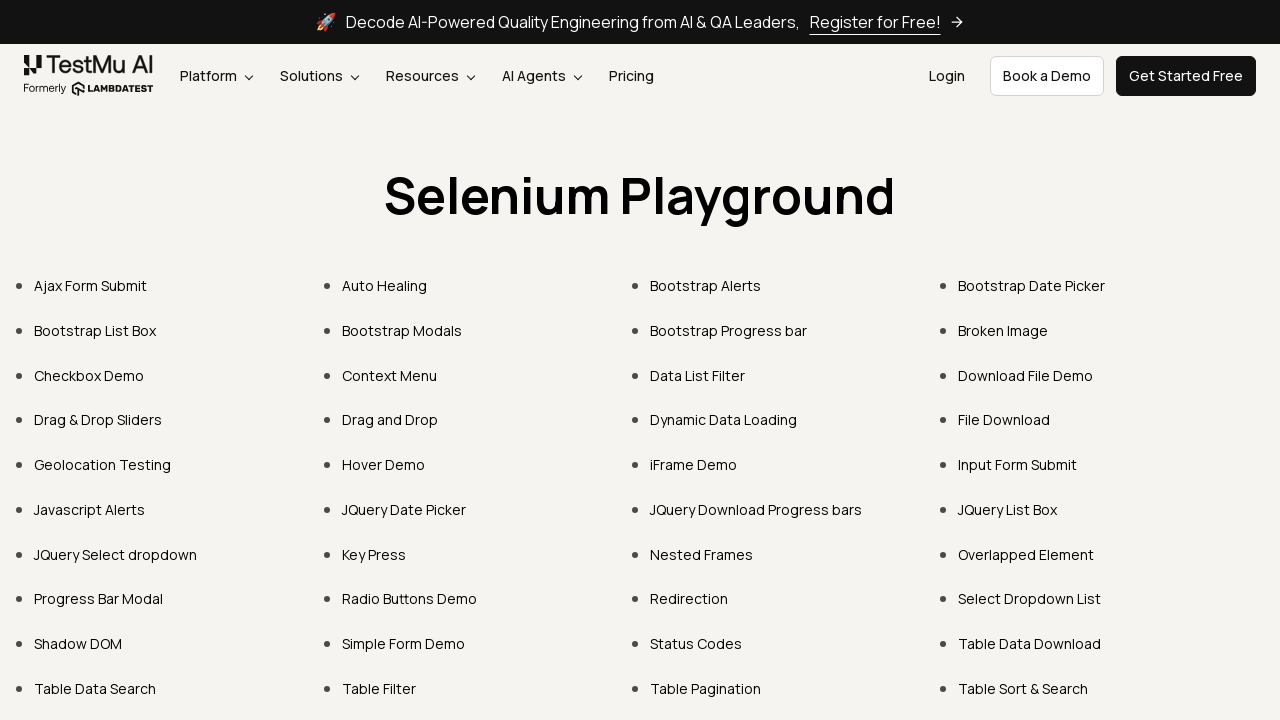

Clicked on Simple Form Demo link at (404, 644) on xpath=//a[normalize-space()='Simple Form Demo']
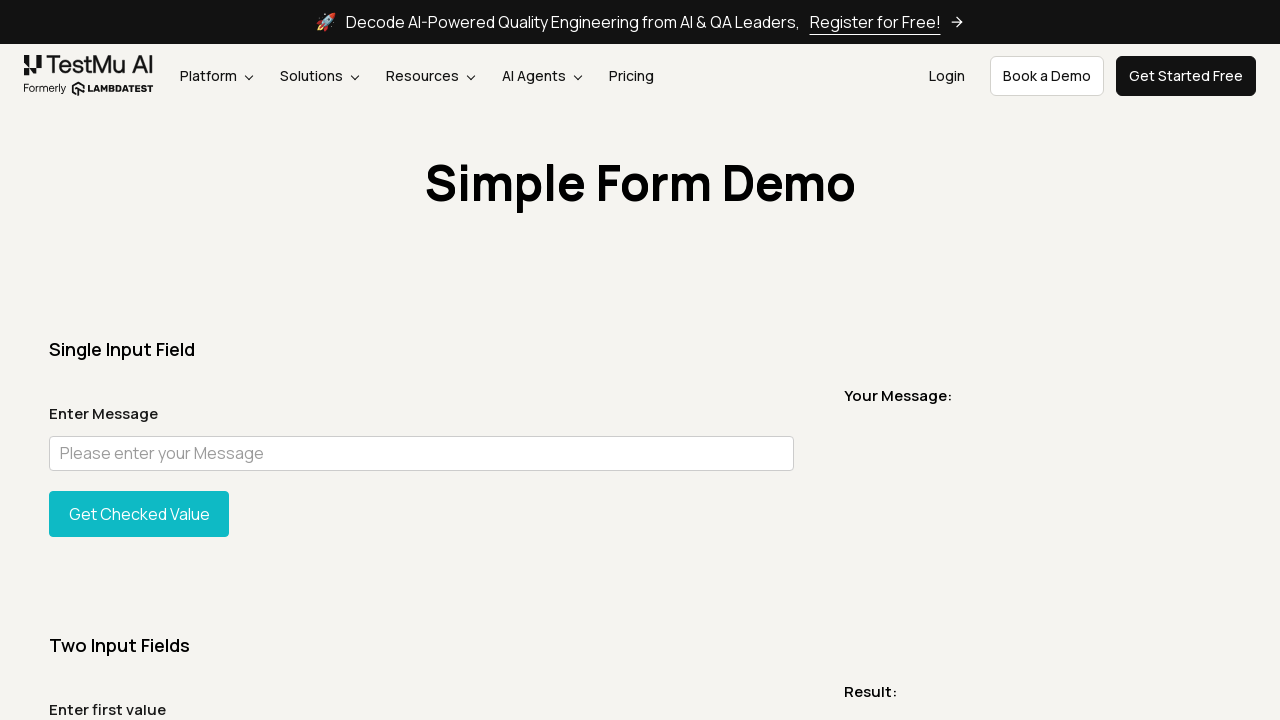

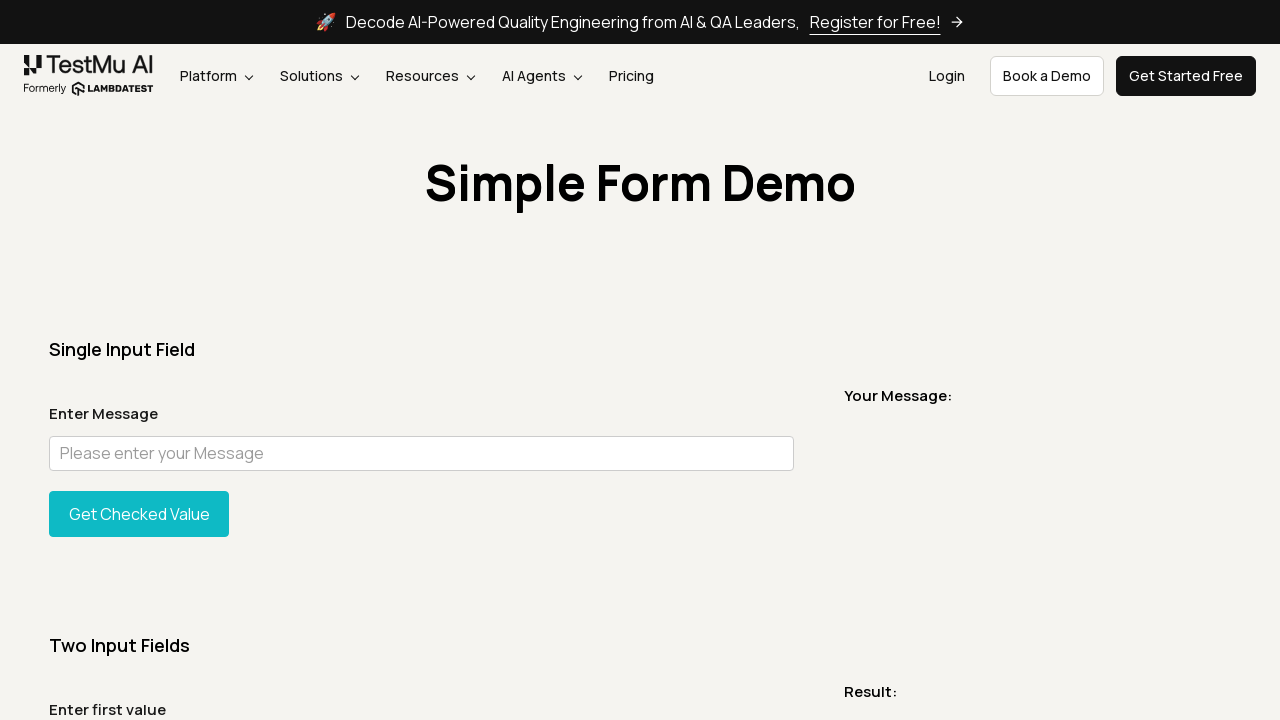